Tests jQuery UI droppable functionality by performing a drag and drop operation from source element to target element within an iframe

Starting URL: https://jqueryui.com/droppable/

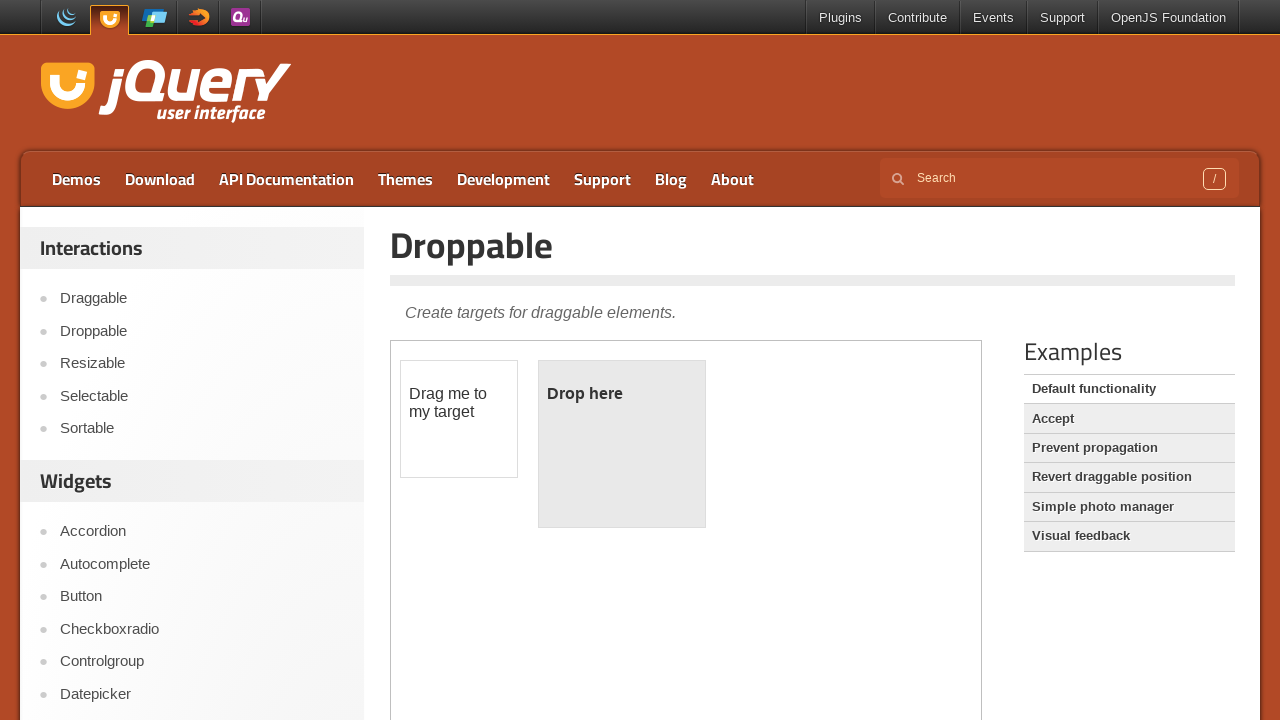

Navigated to jQuery UI droppable demo page
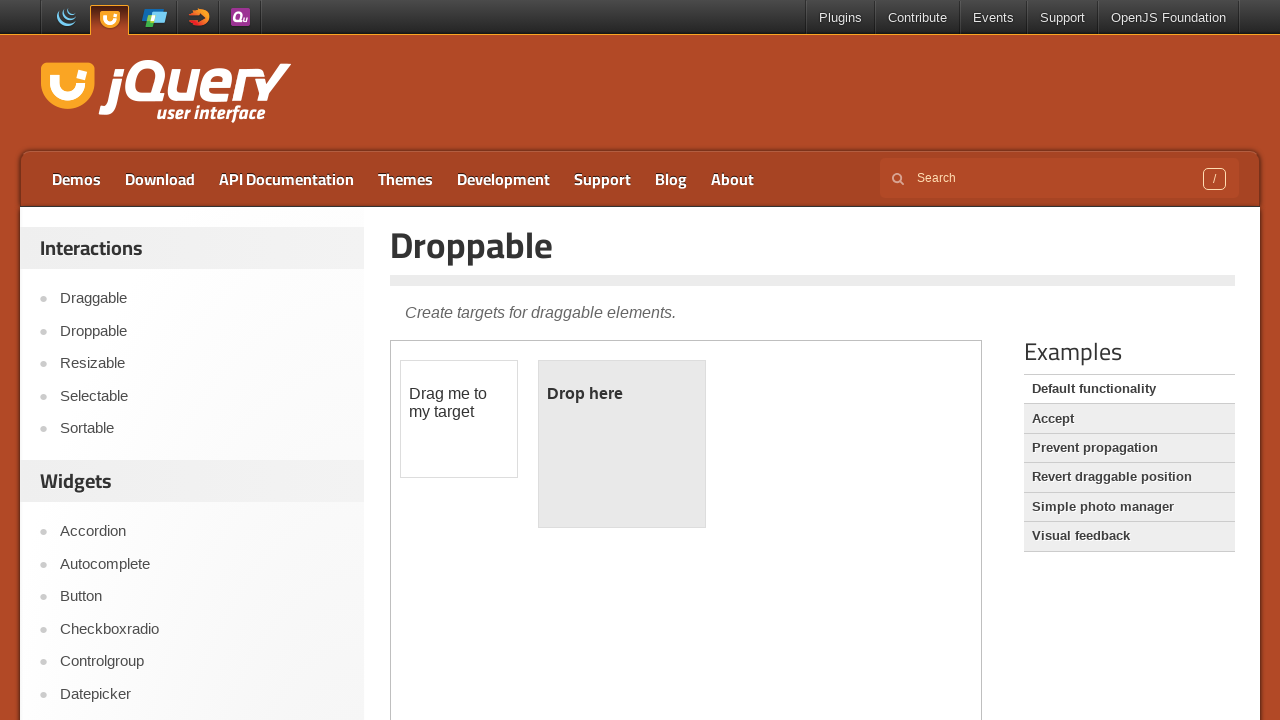

Located iframe containing draggable elements
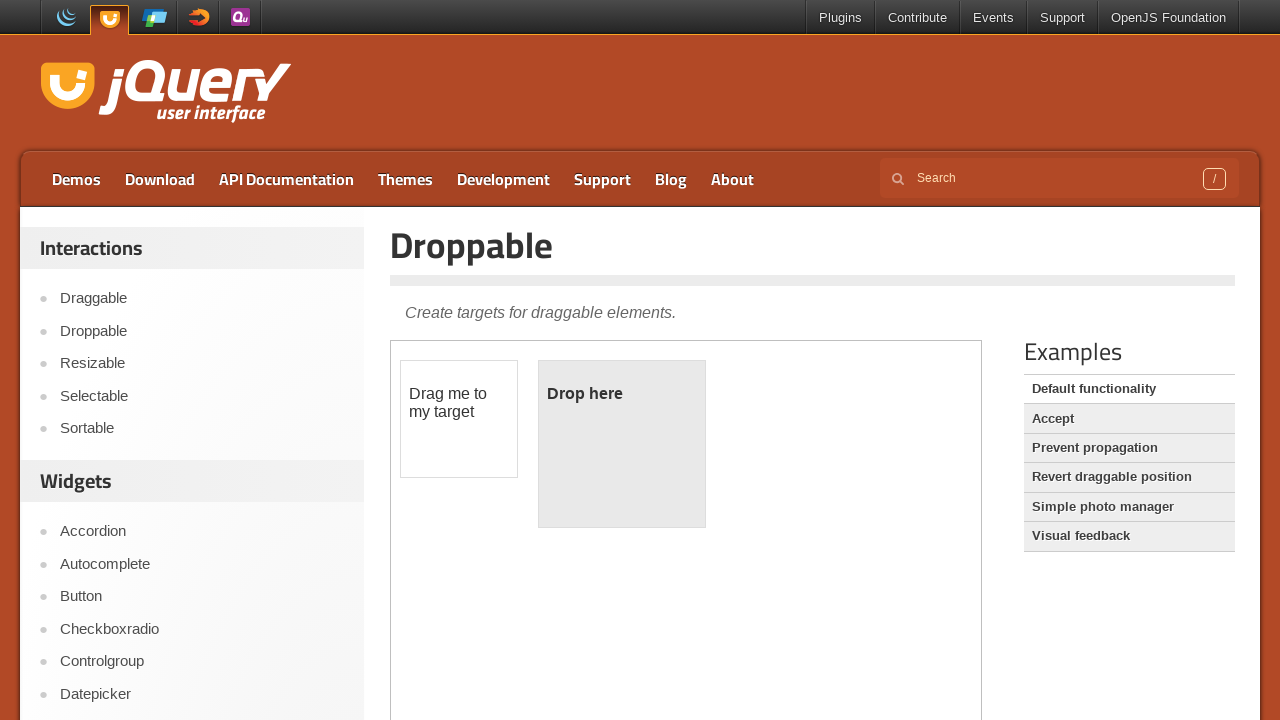

Located source draggable element with id 'draggable'
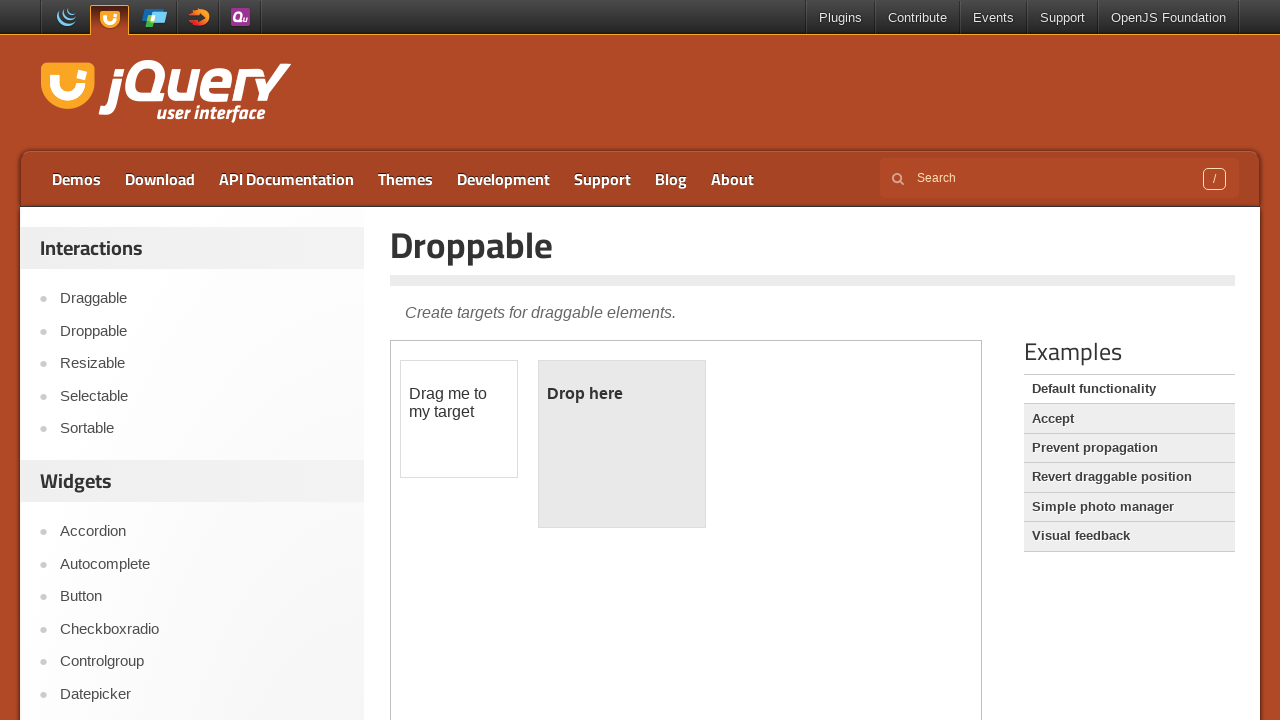

Located target droppable element with id 'droppable'
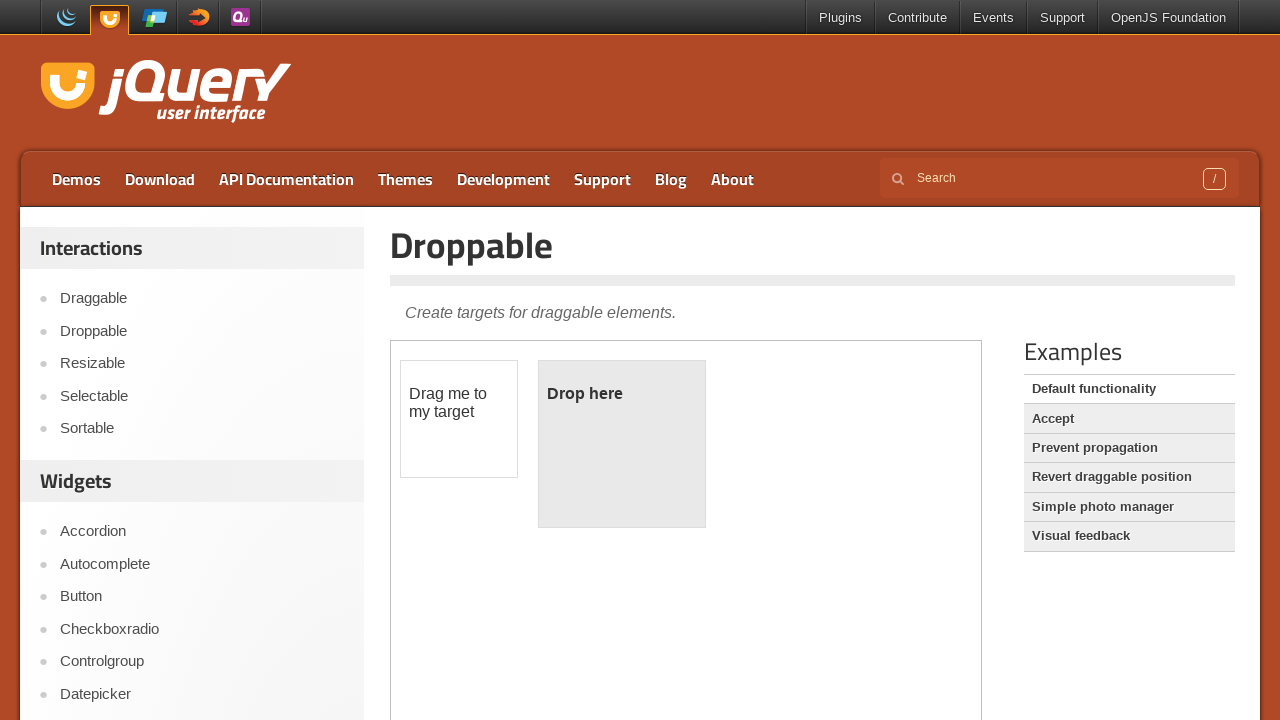

Performed drag and drop operation from draggable to droppable element at (622, 444)
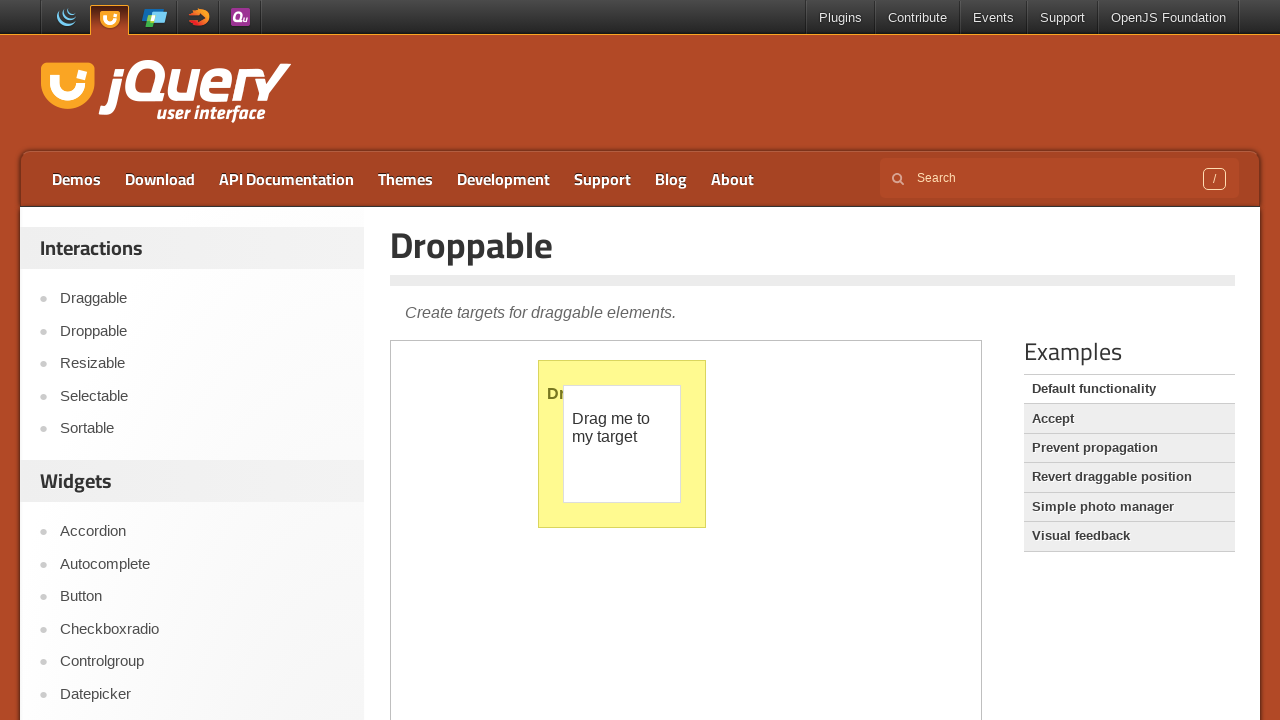

Retrieved text content from droppable element to verify drop operation
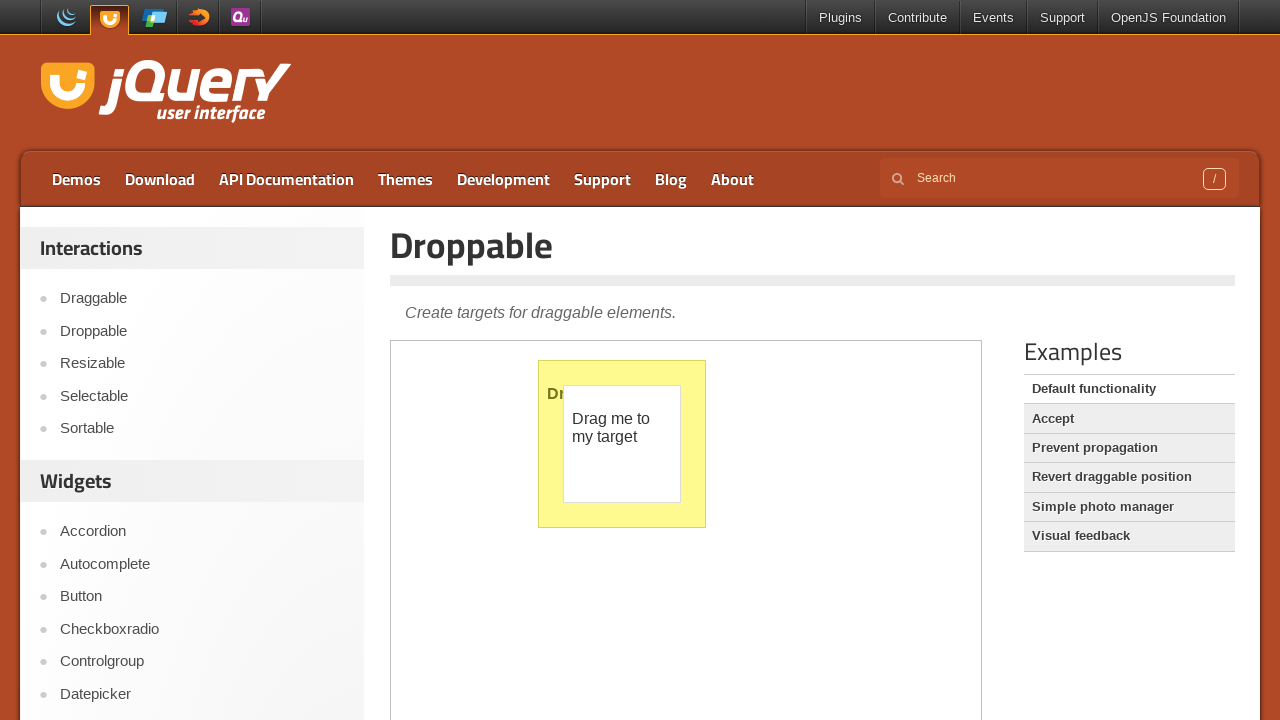

Verified drop was successful - 'Dropped!' text found in target element
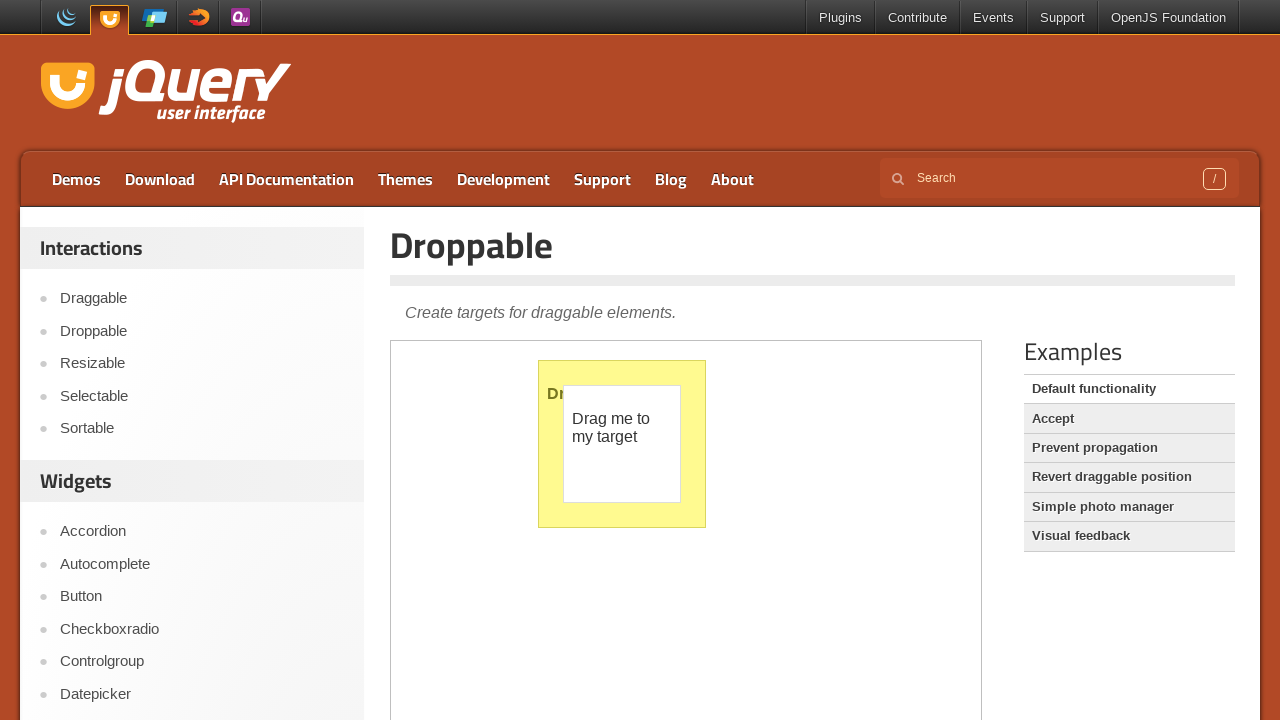

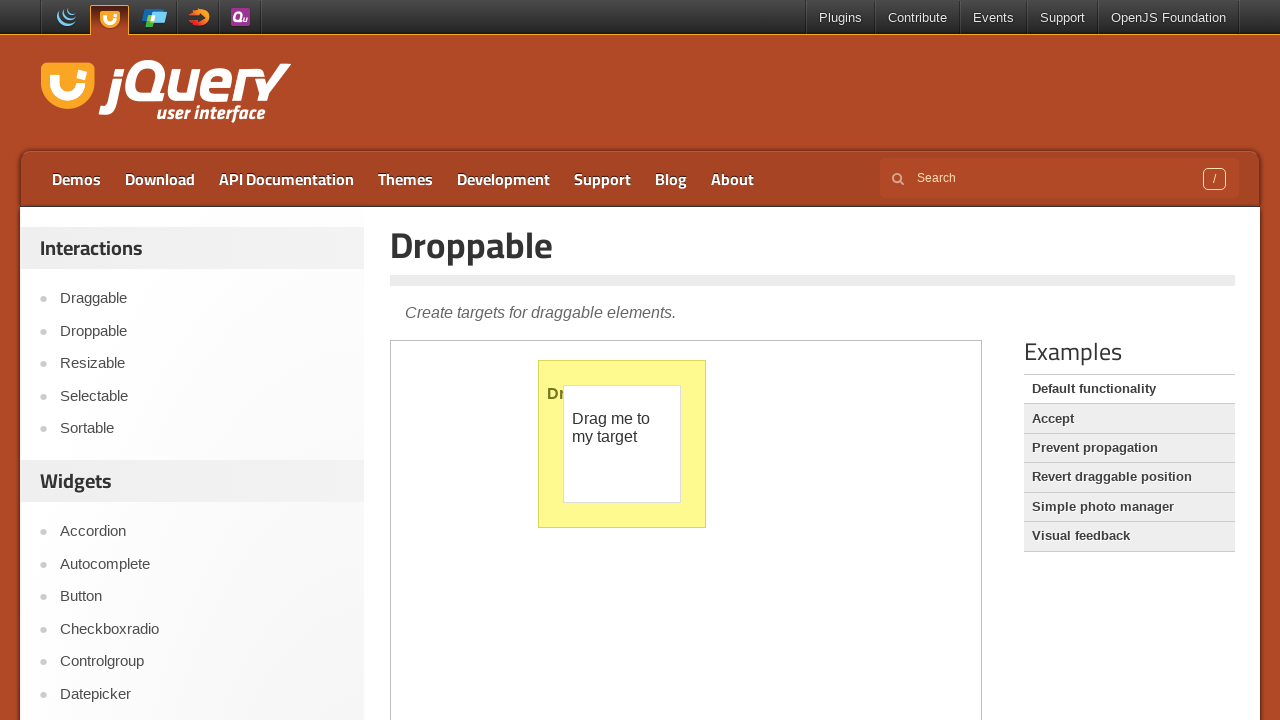